Tests adding a todo item to a sample todo application by entering text and pressing Enter

Starting URL: https://lambdatest.github.io/sample-todo-app/

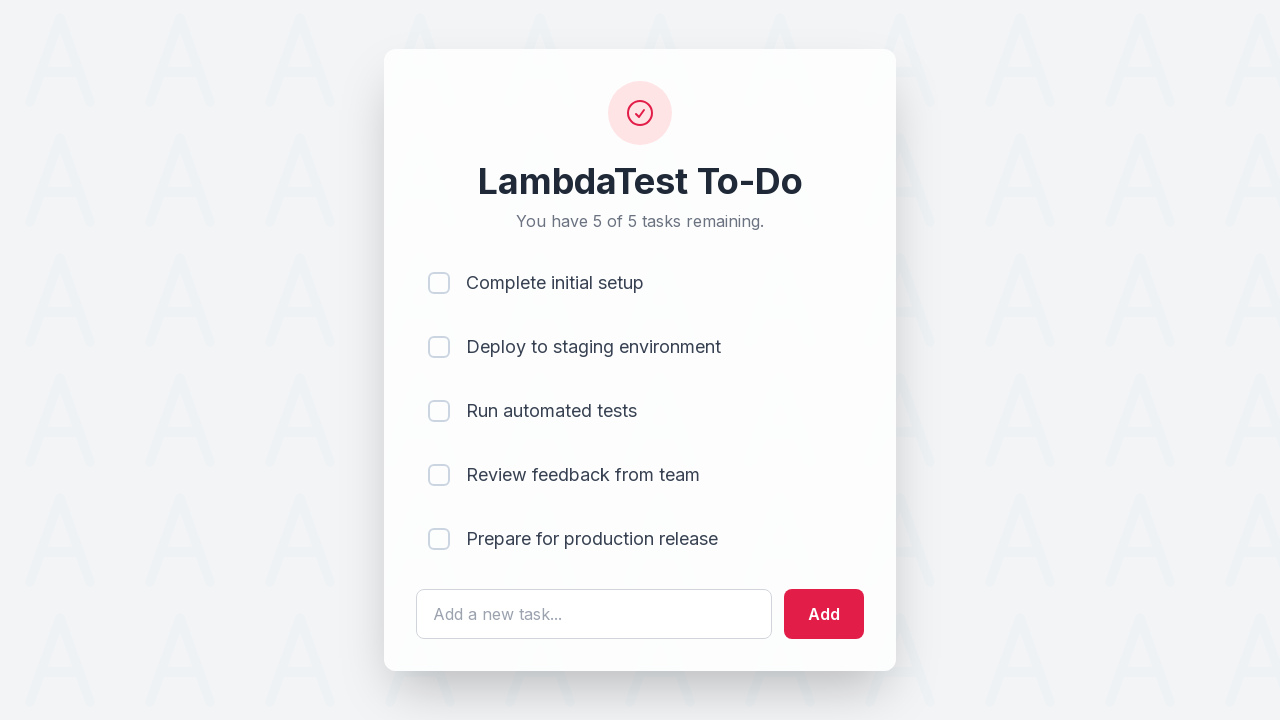

Filled todo input field with 'Sel Test' on #sampletodotext
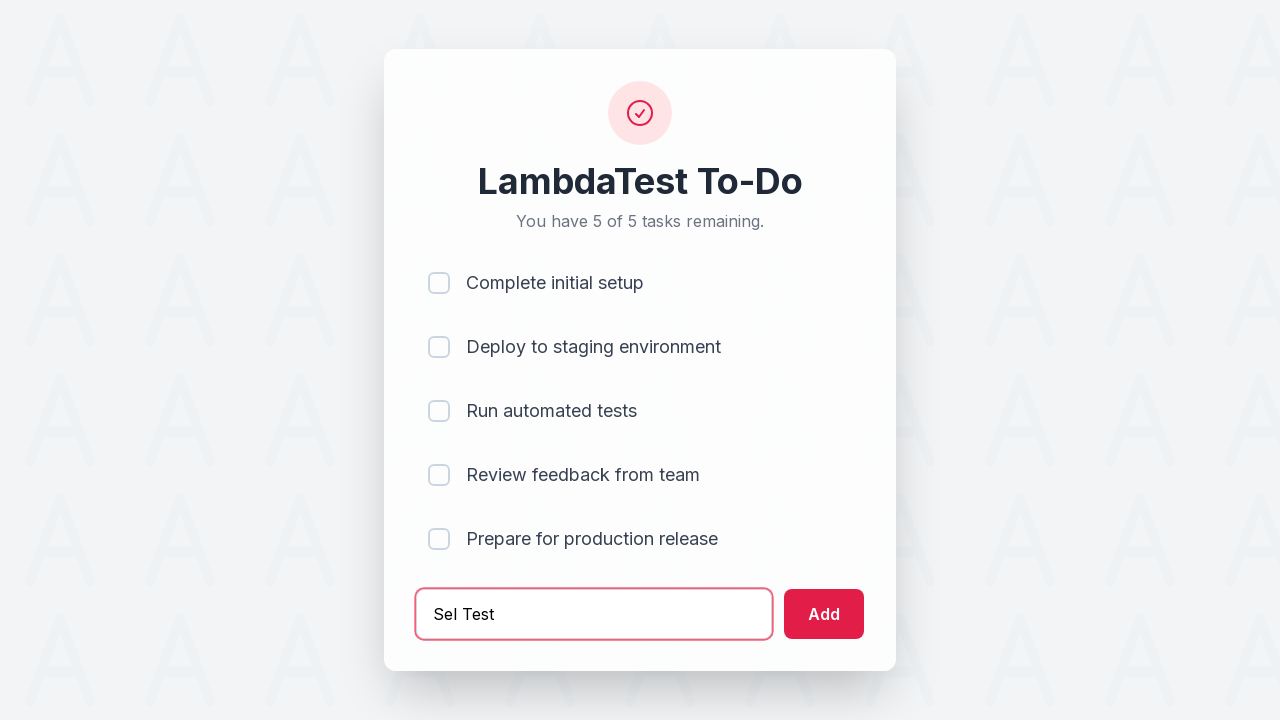

Pressed Enter to add the todo item on #sampletodotext
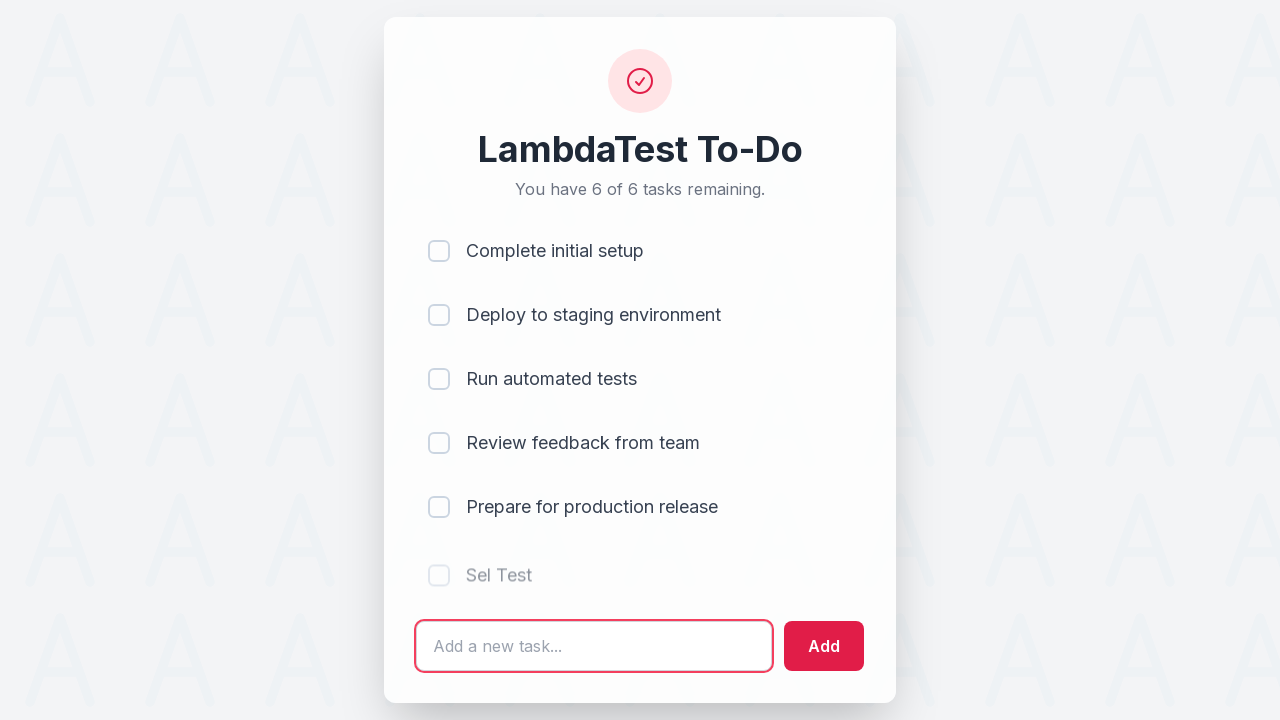

New todo item appeared in the list
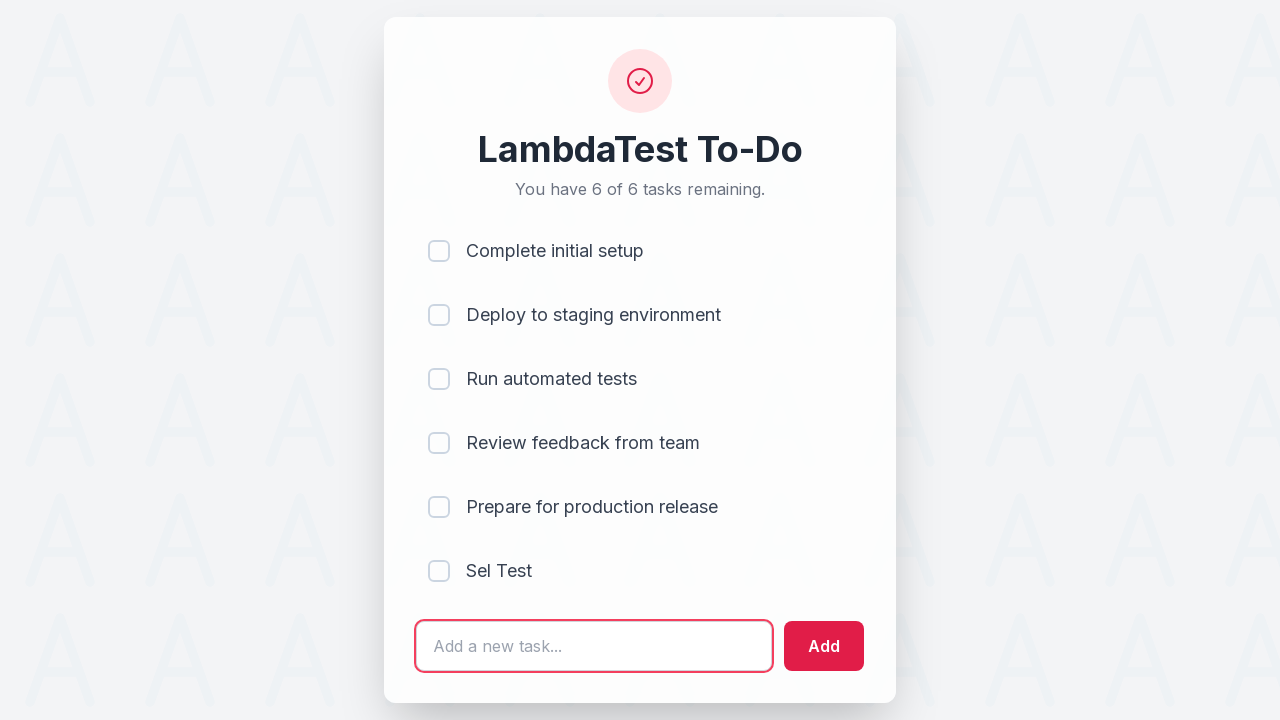

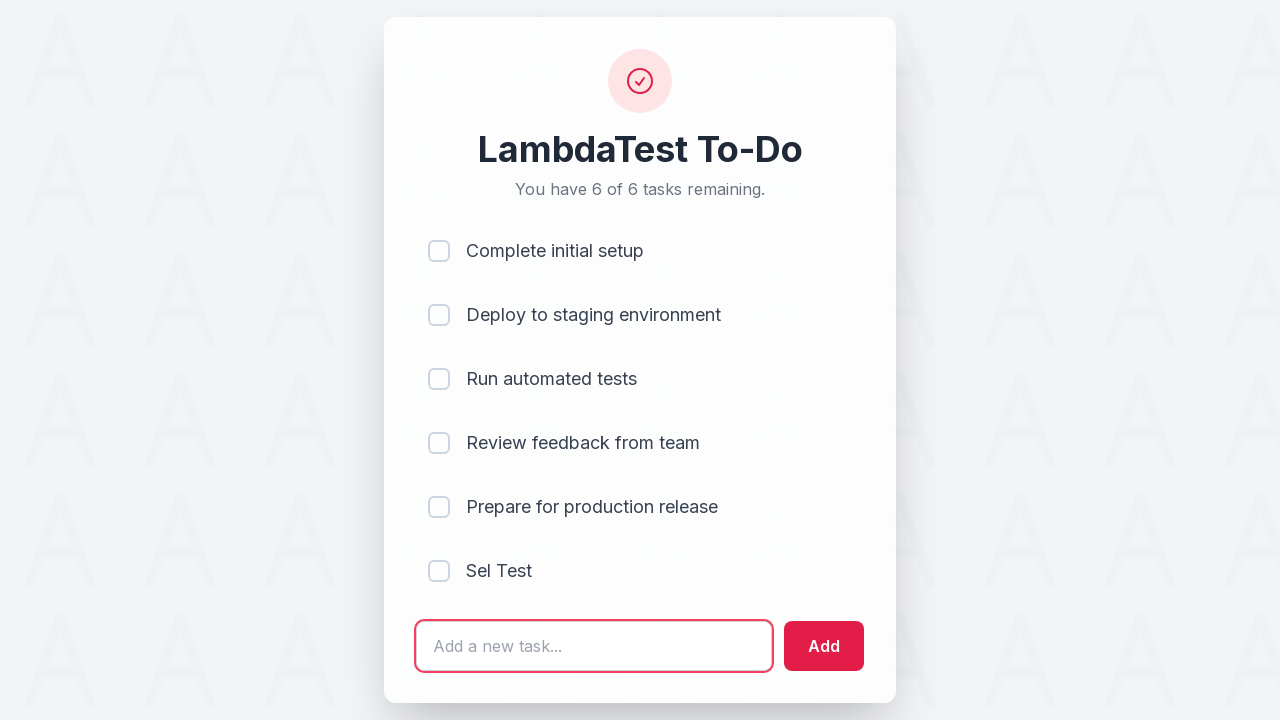